Tests filtering to display only completed todo items

Starting URL: https://demo.playwright.dev/todomvc

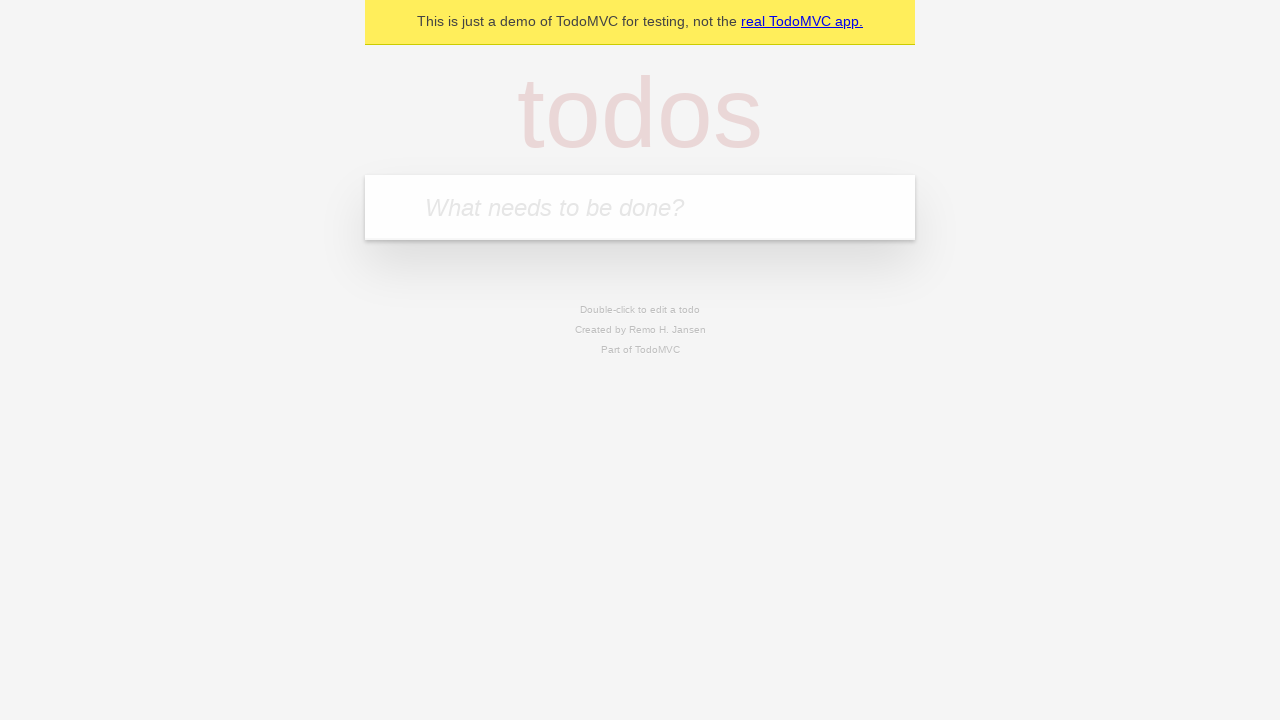

Filled new todo input with 'buy some cheese' on .new-todo
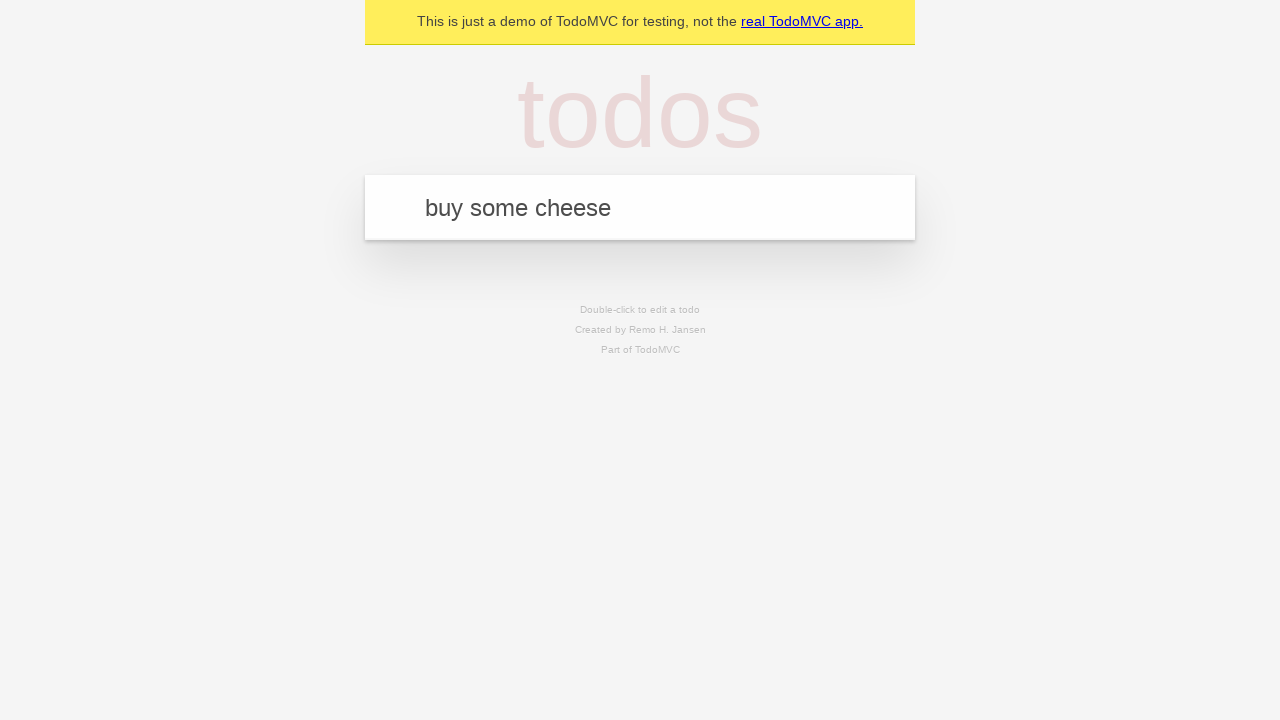

Pressed Enter to add first todo item on .new-todo
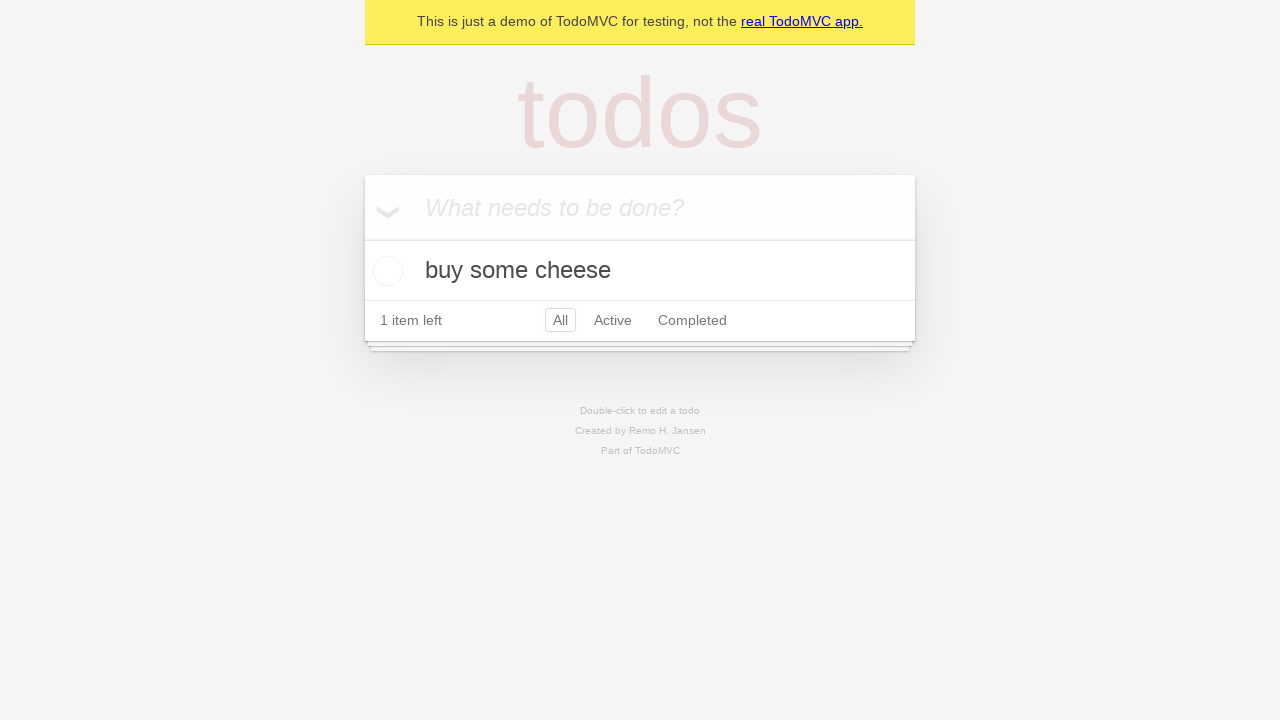

Filled new todo input with 'feed the cat' on .new-todo
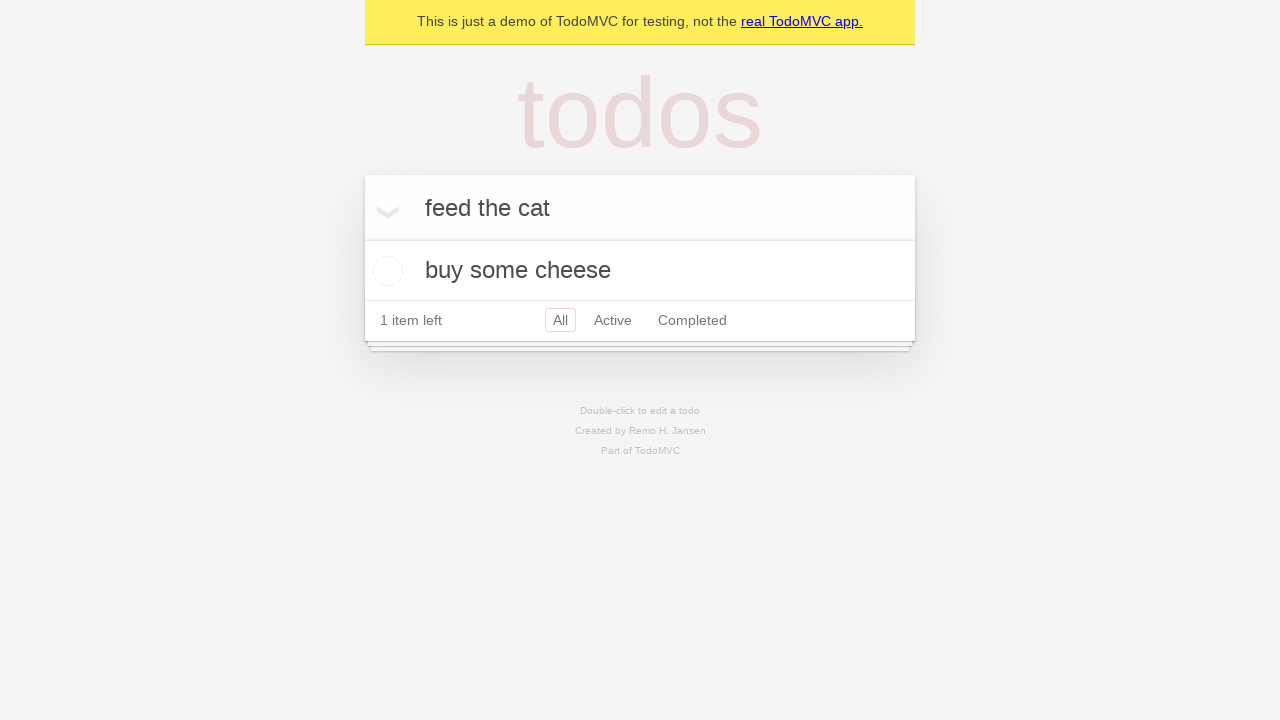

Pressed Enter to add second todo item on .new-todo
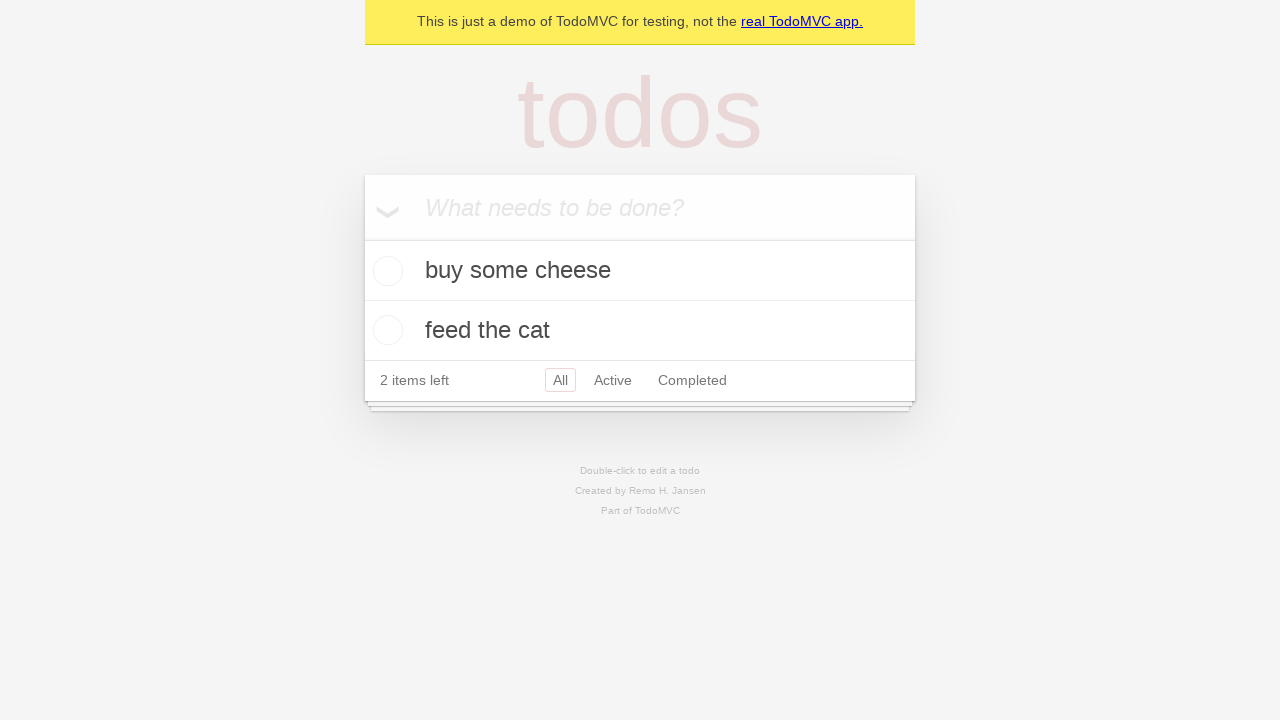

Filled new todo input with 'book a doctors appointment' on .new-todo
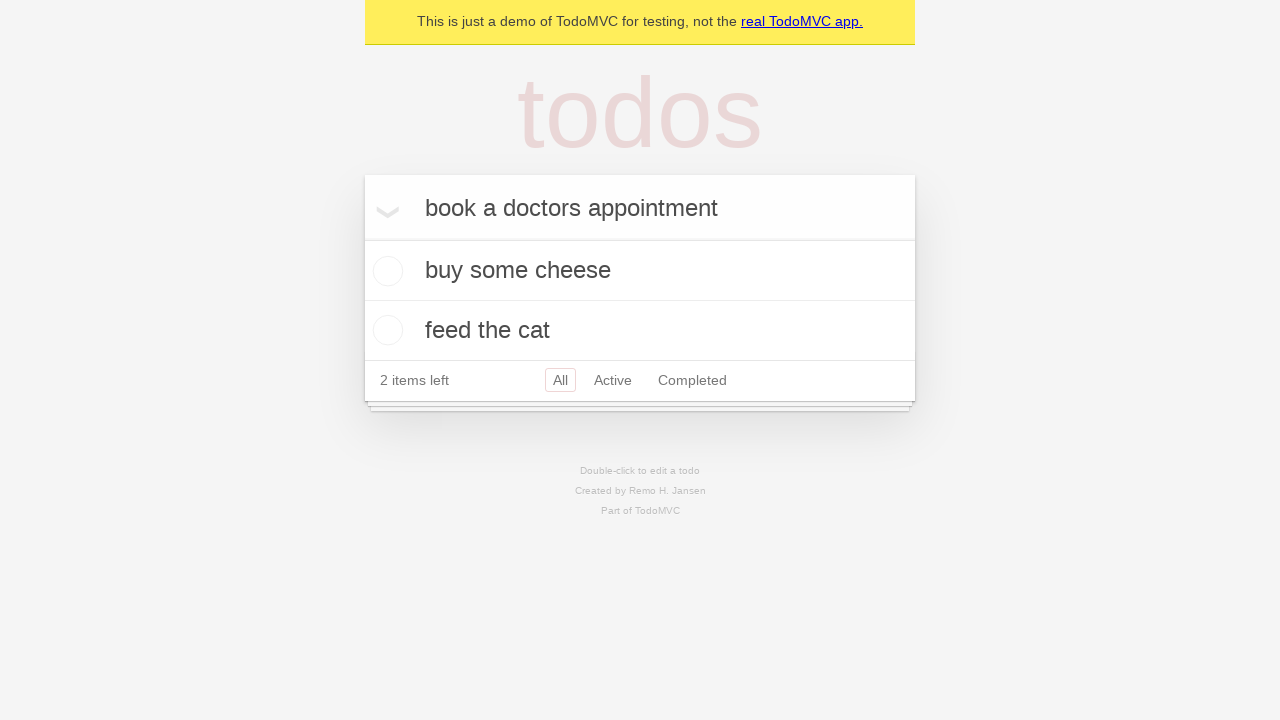

Pressed Enter to add third todo item on .new-todo
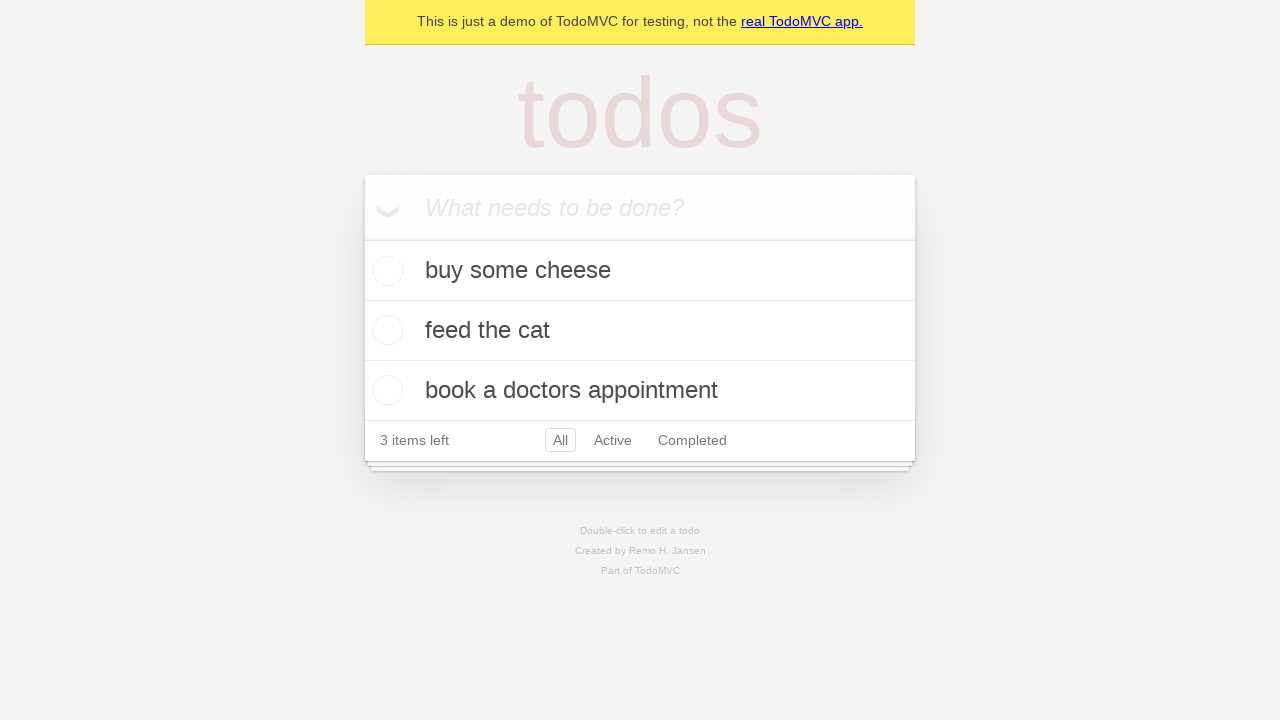

Waited for all three todo items to appear in the list
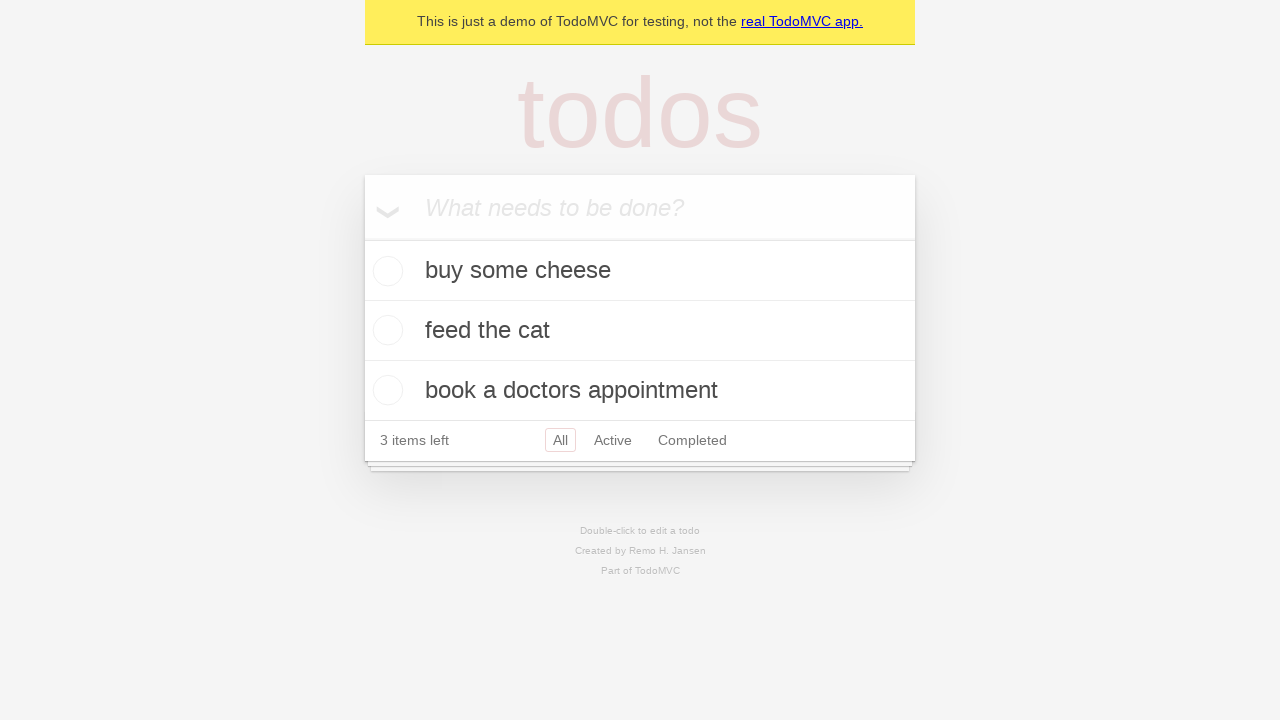

Checked the second todo item to mark it as completed at (385, 330) on .todo-list li .toggle >> nth=1
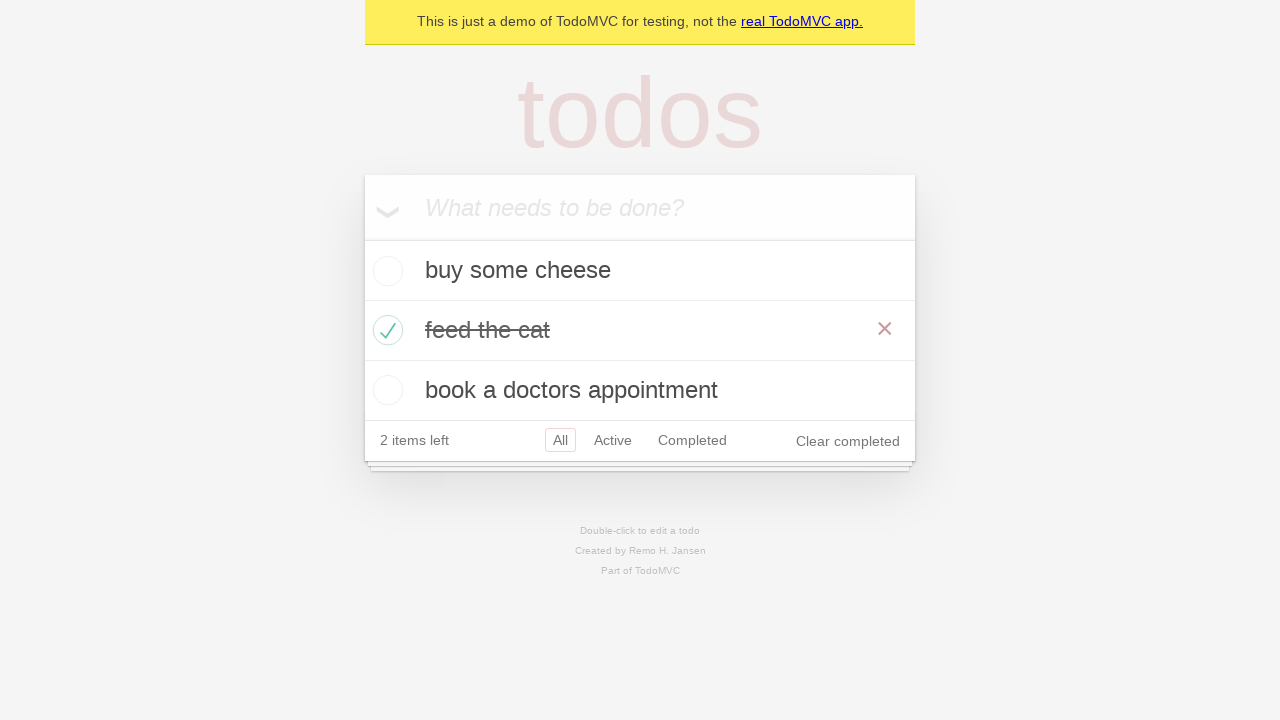

Clicked Completed filter to display only completed todo items at (692, 440) on .filters >> text=Completed
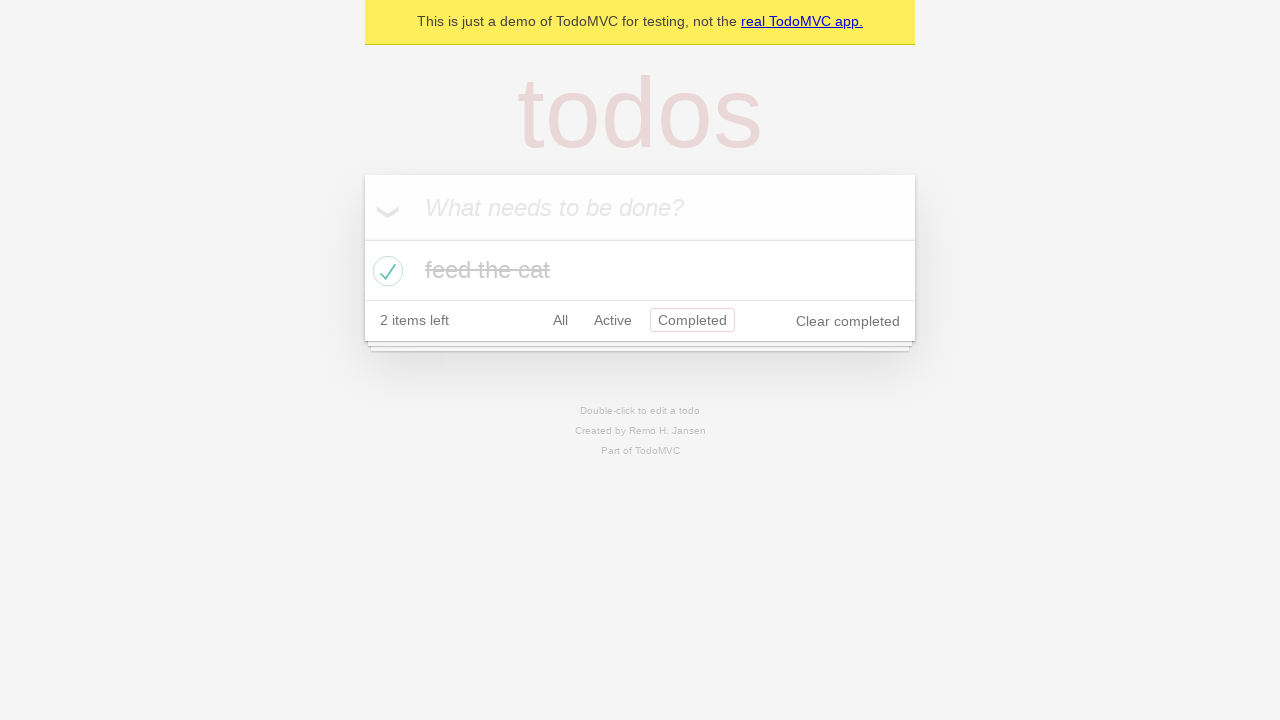

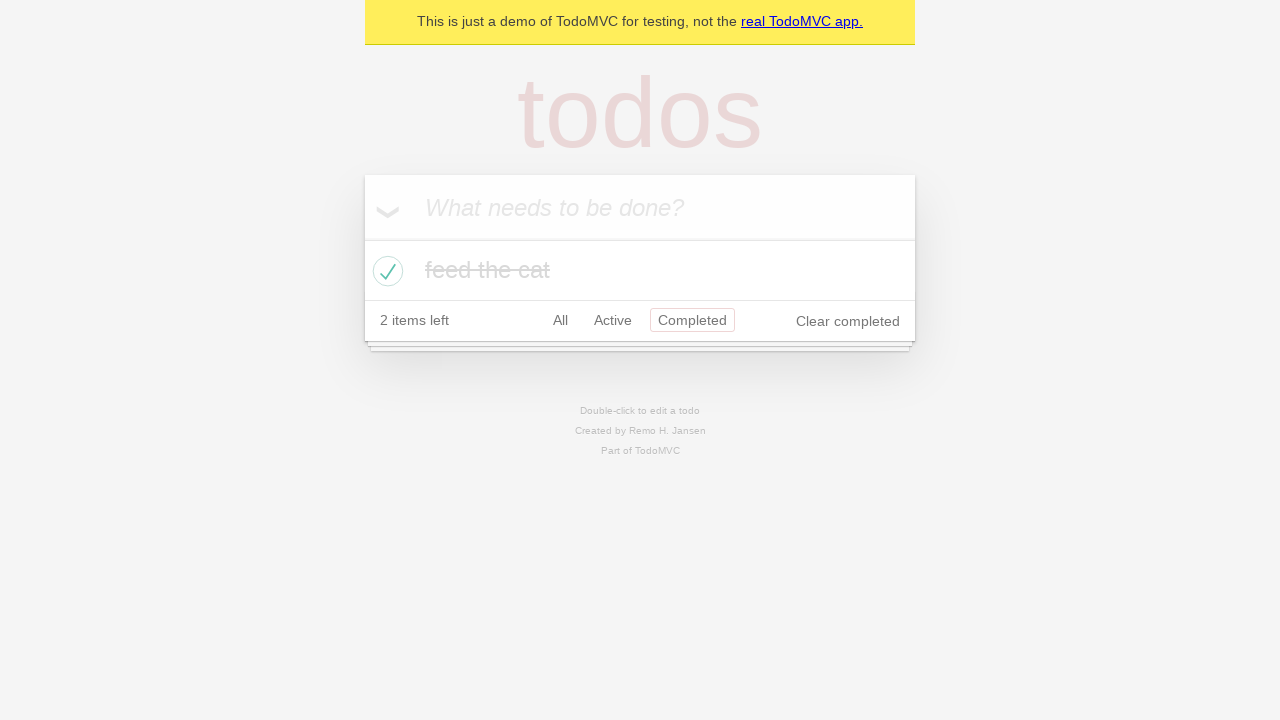